Tests dynamically loaded page elements by navigating to the dynamic loading page, clicking Example 1, starting the loading process, and waiting for the "Hello World!" text to appear

Starting URL: https://the-internet.herokuapp.com/

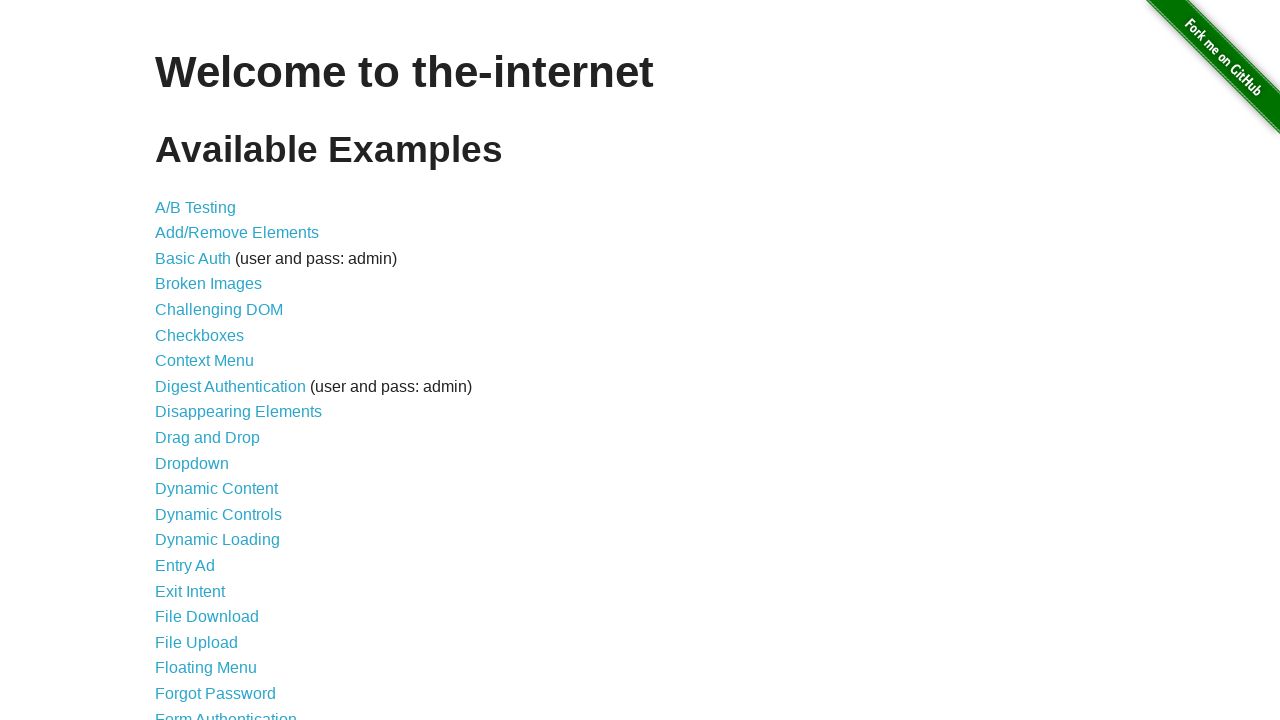

Clicked on Dynamic Loading link at (218, 540) on internal:role=link[name="Dynamic Loading"i]
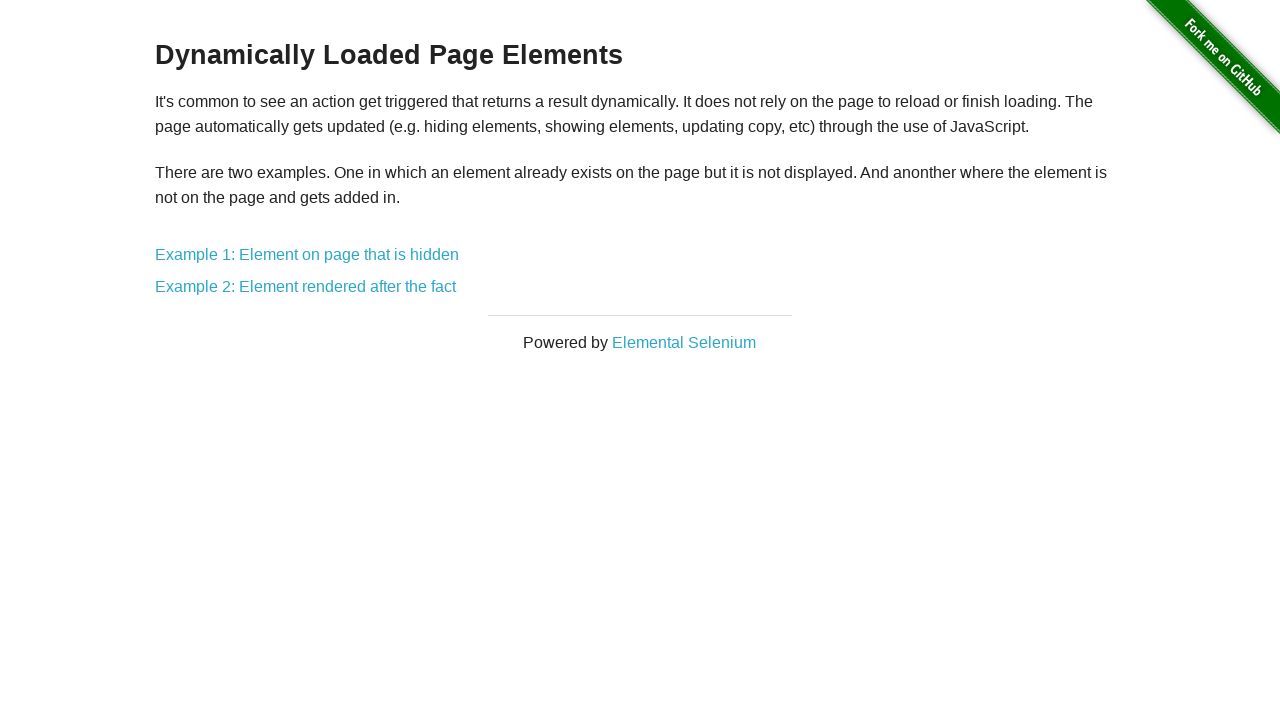

Verified heading 'Dynamically Loaded Page Elements' is visible
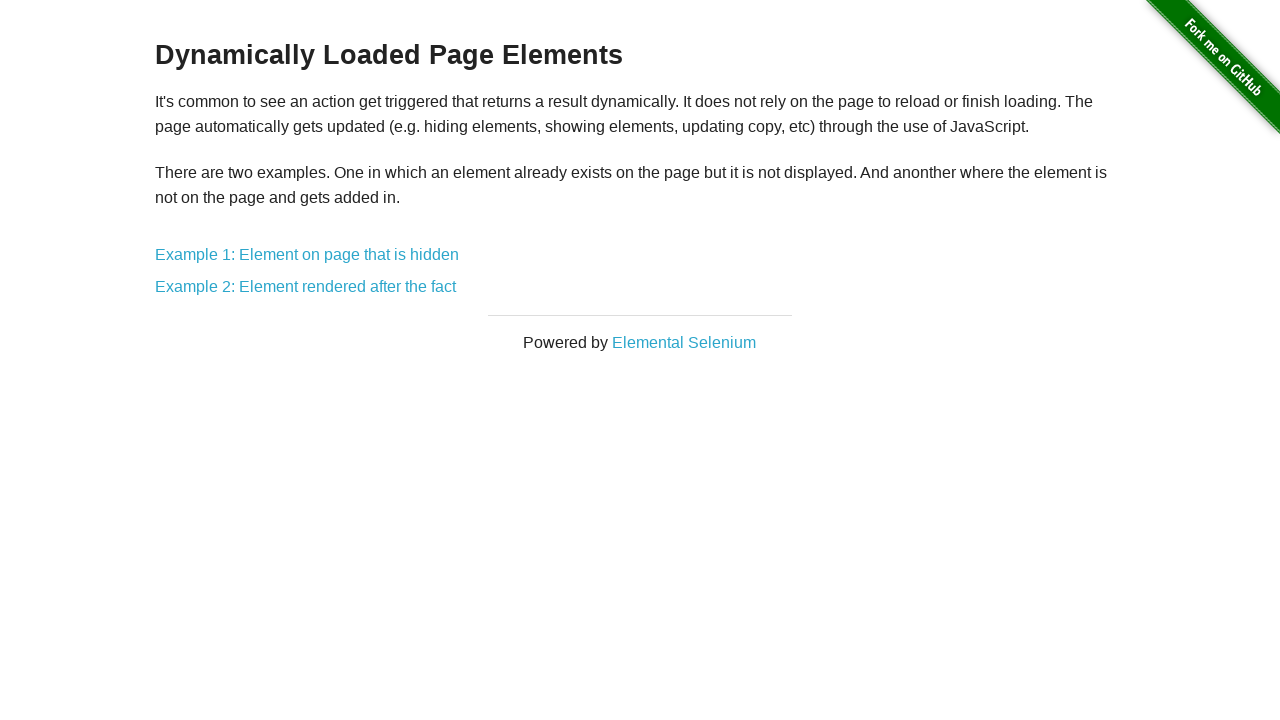

Clicked on Example 1 link at (307, 255) on internal:role=link[name="Example 1: Element on page that is hidden"i]
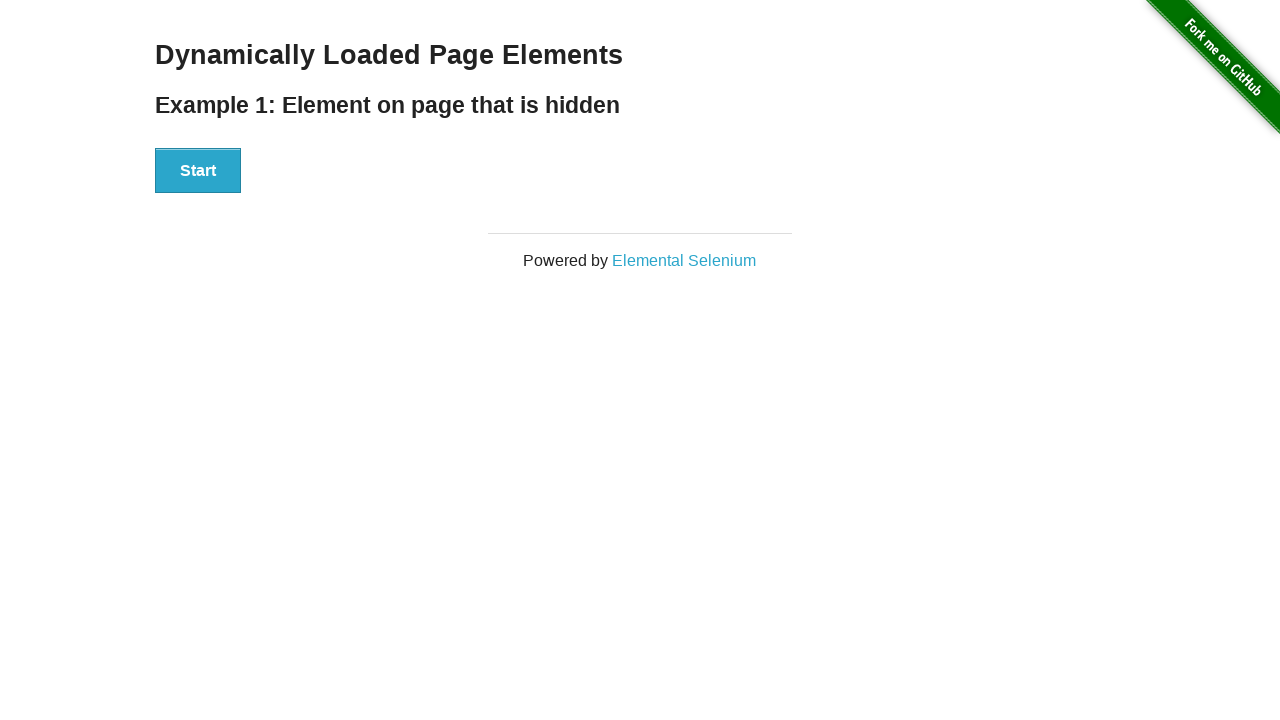

Clicked Start button to initiate loading process at (198, 171) on internal:role=button[name="Start"i]
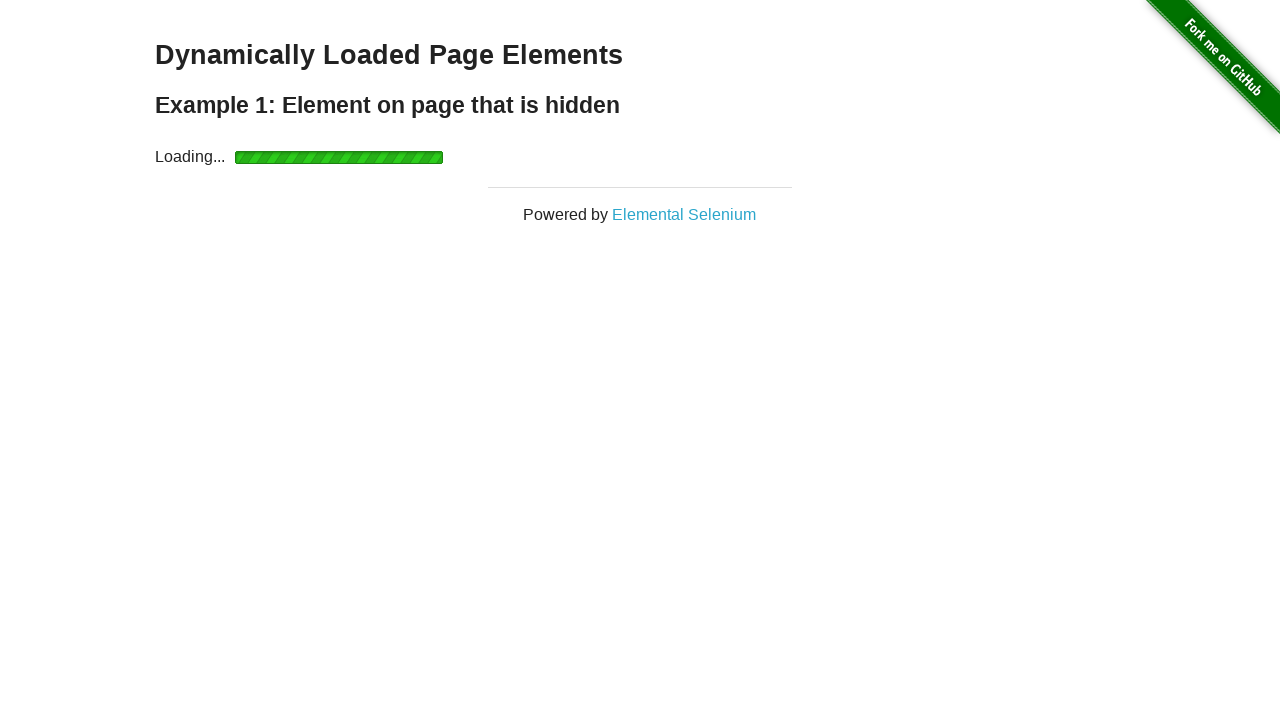

Loading indicator appeared
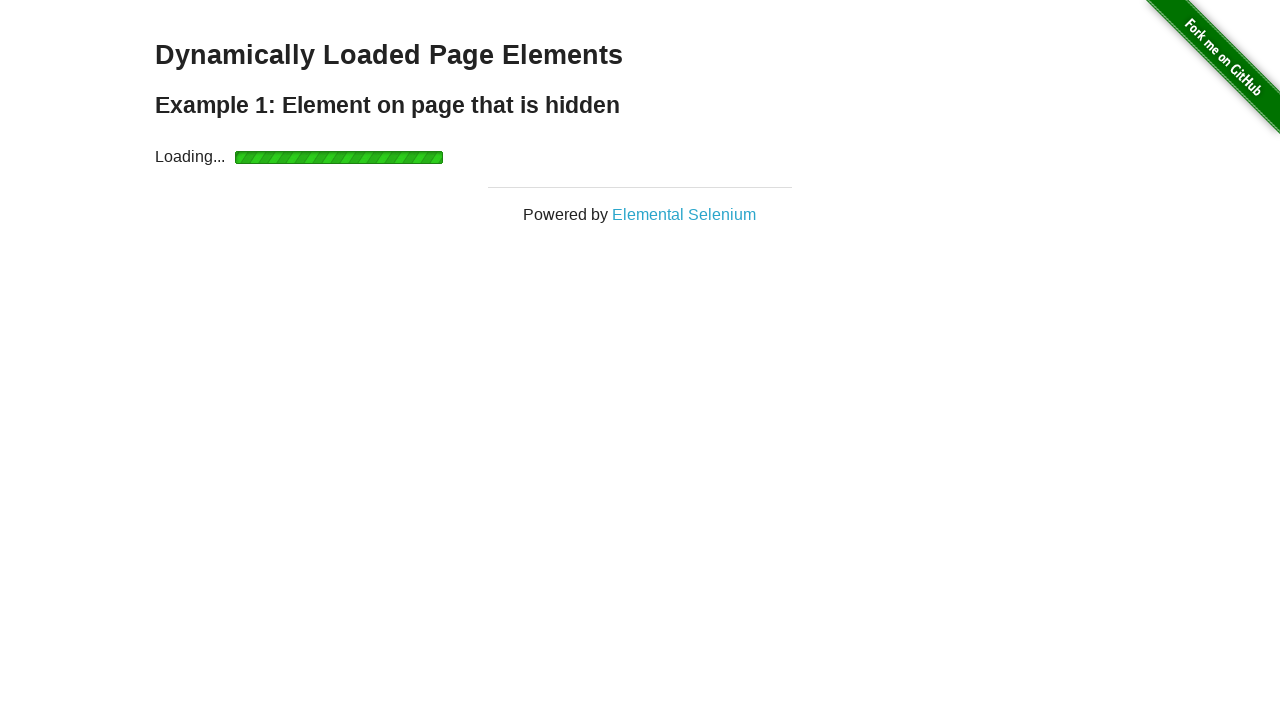

Loading indicator disappeared
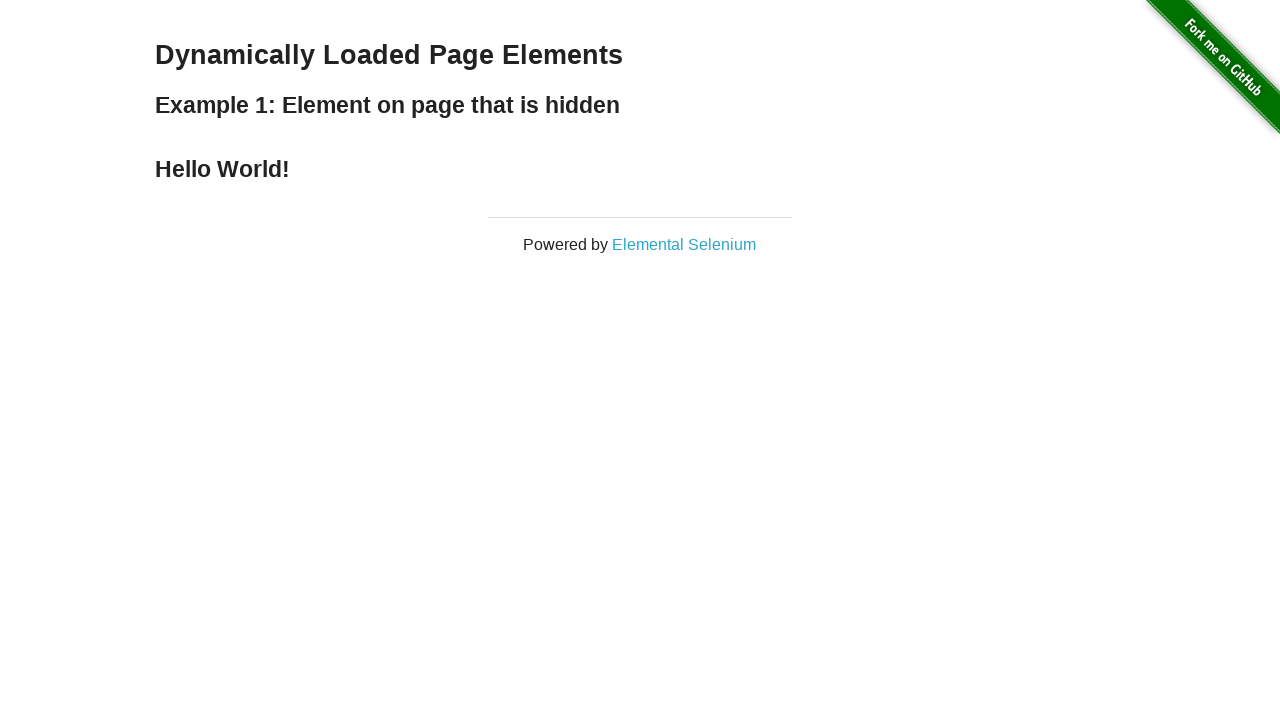

Hello World! text appeared after dynamic loading completed
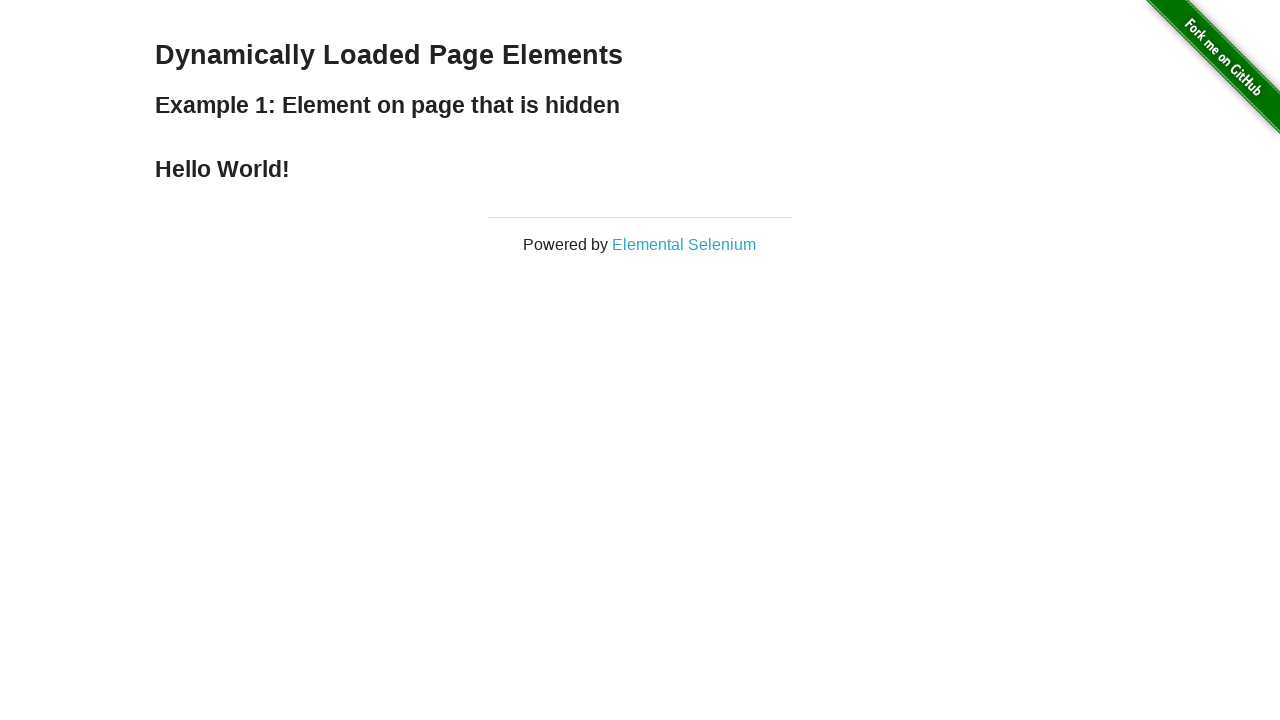

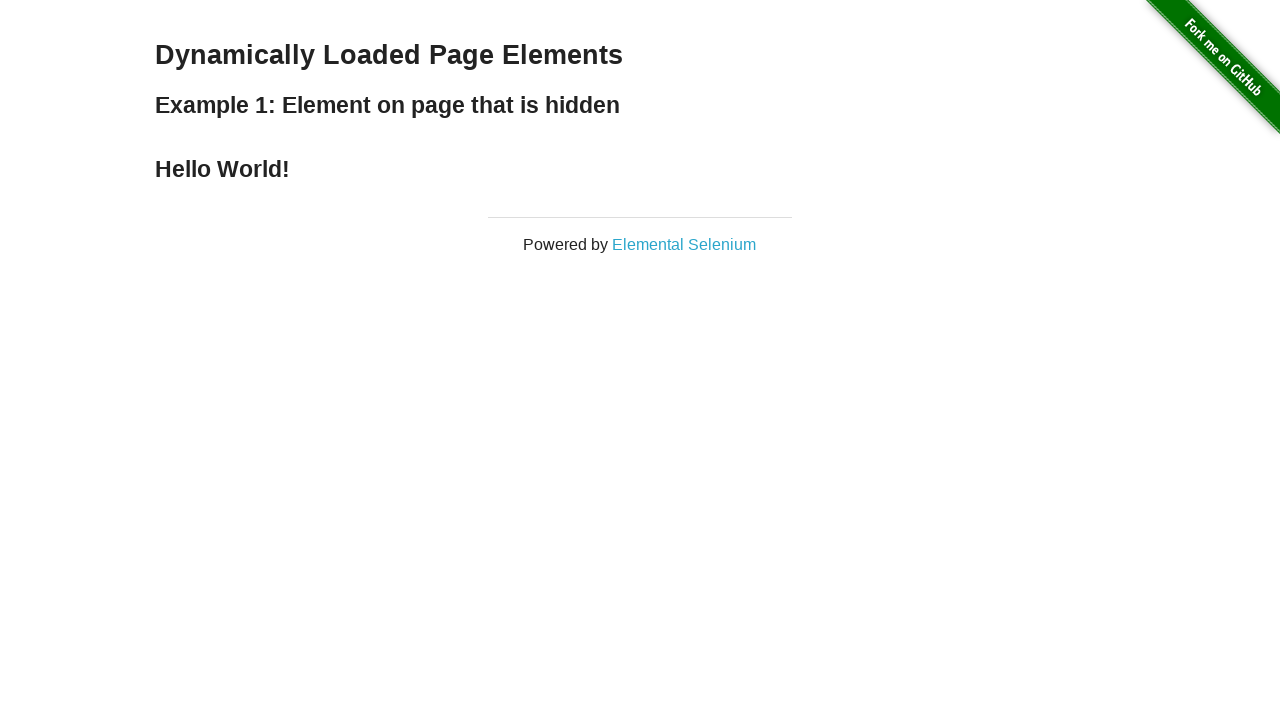